Handles a JavaScript prompt dialog by entering a name and verifying the greeting message displayed

Starting URL: https://testautomationpractice.blogspot.com/

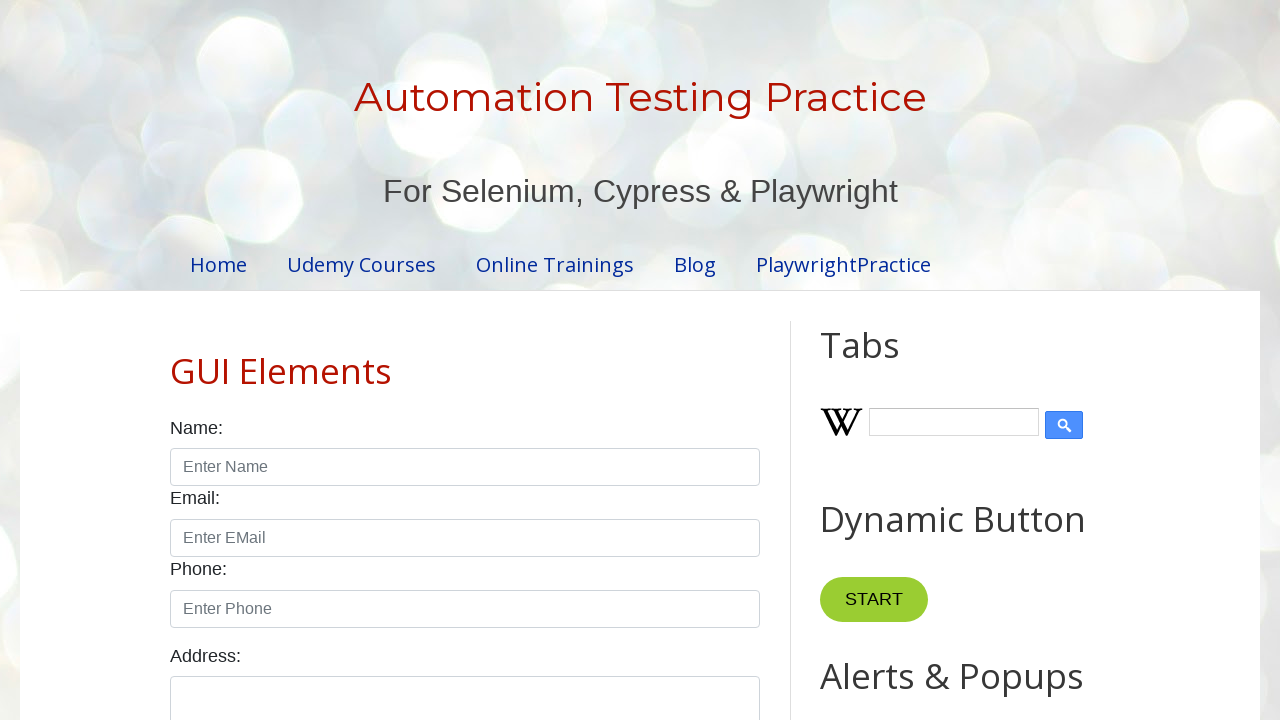

Set up dialog handler to accept prompt with 'JohnDoe'
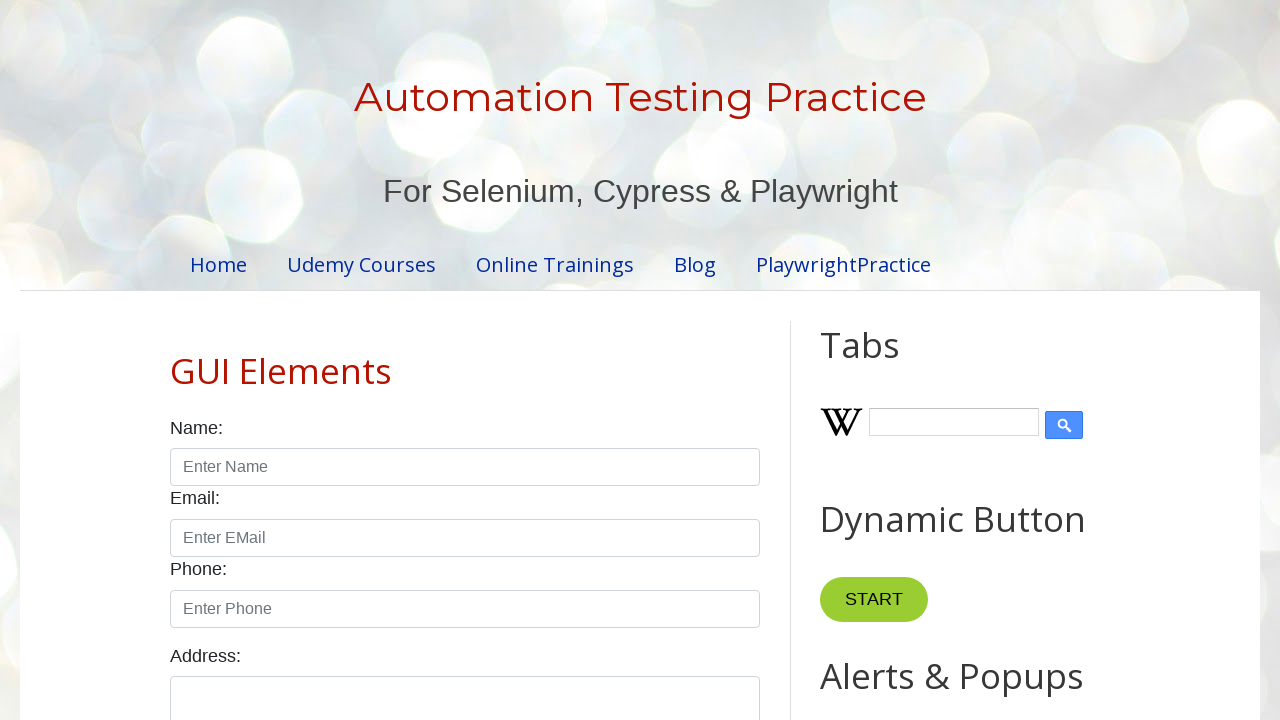

Clicked prompt button to trigger JavaScript prompt dialog at (890, 360) on button#promptBtn
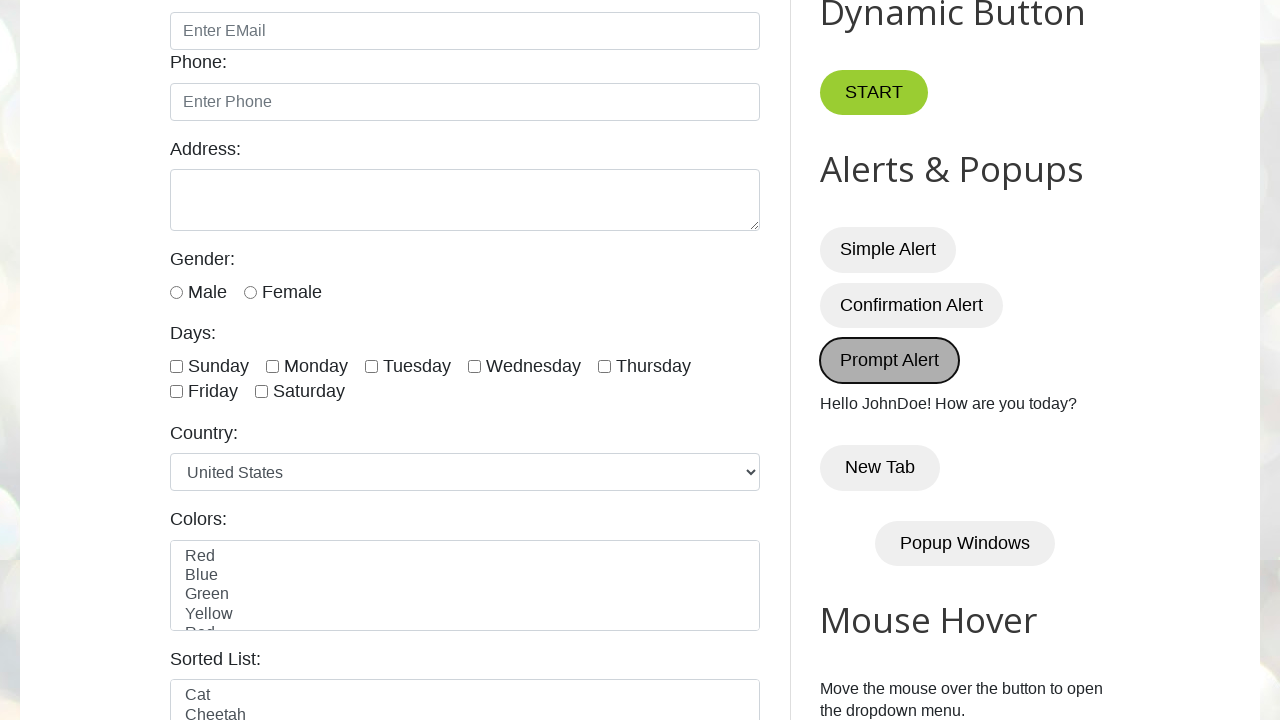

Greeting message element loaded after prompt interaction
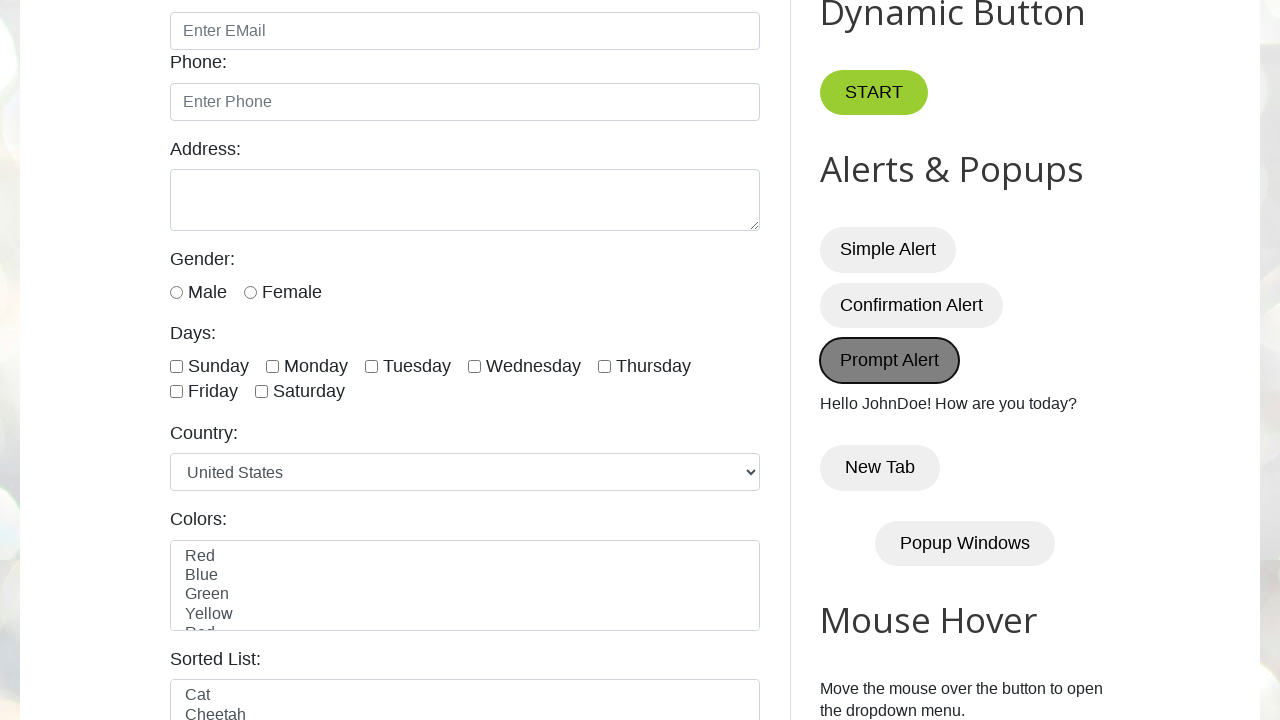

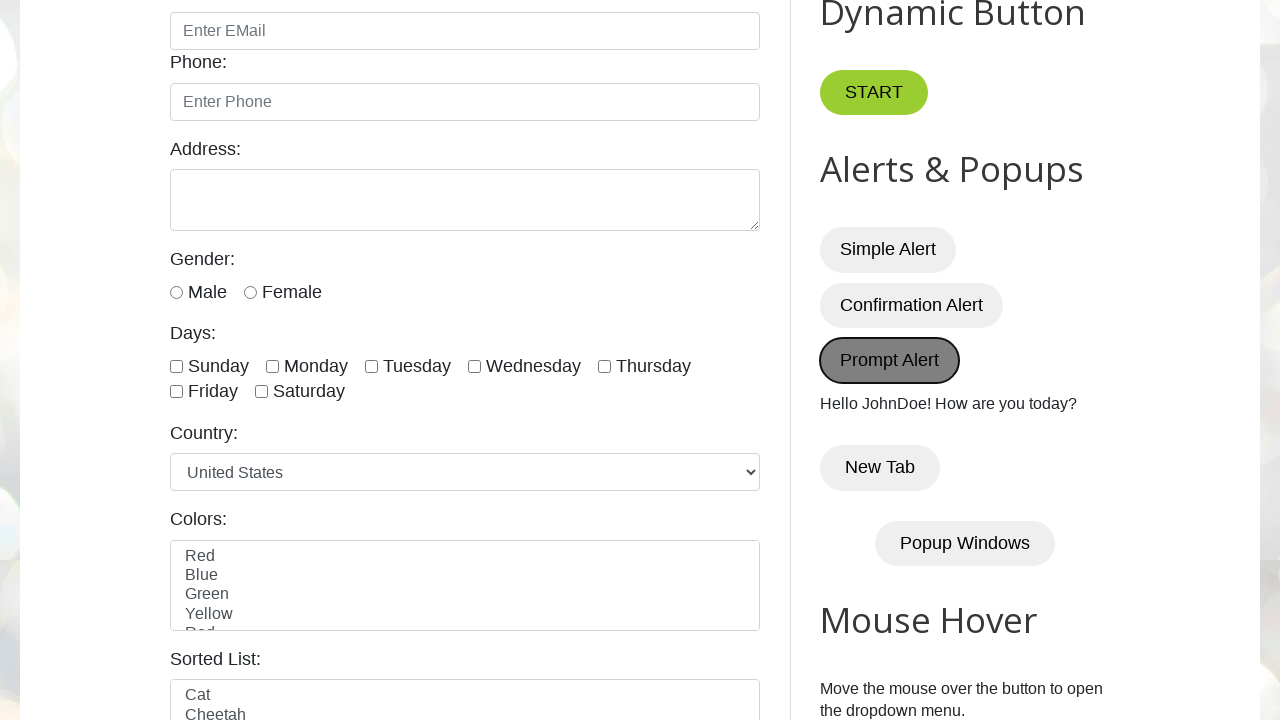